Tests that edits are cancelled when pressing Escape key

Starting URL: https://demo.playwright.dev/todomvc

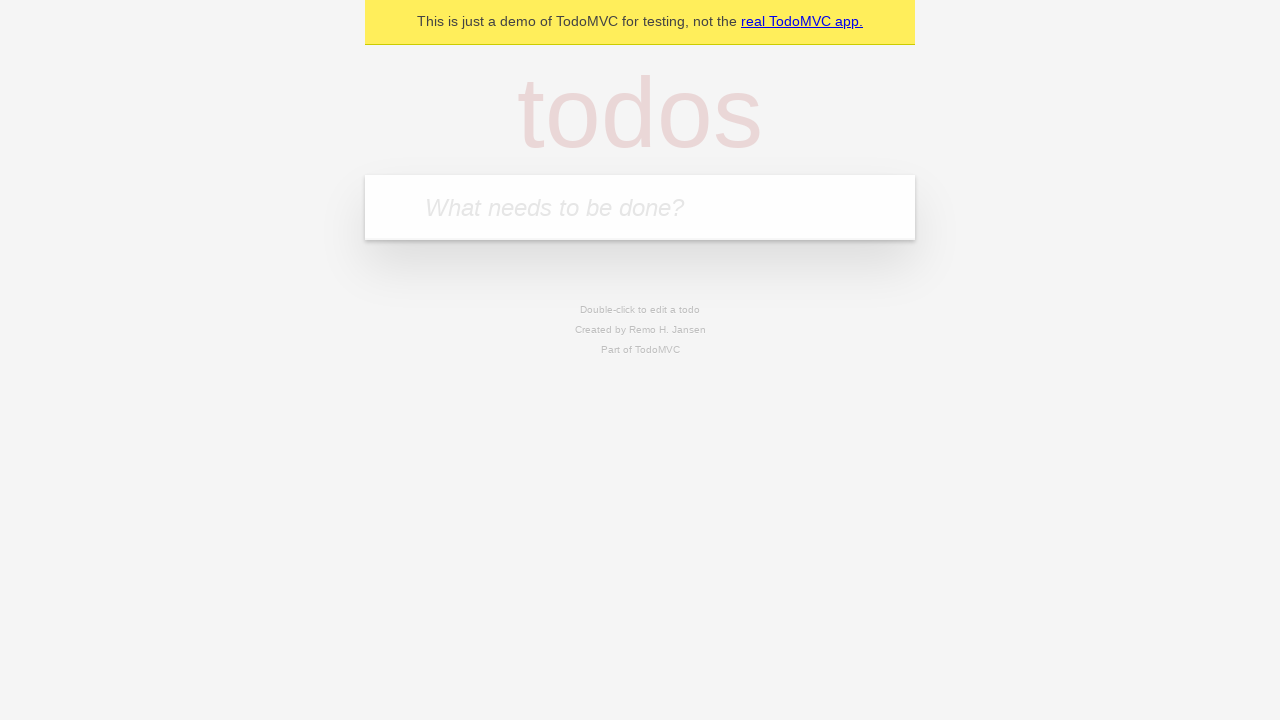

Filled todo input with 'buy some cheese' on internal:attr=[placeholder="What needs to be done?"i]
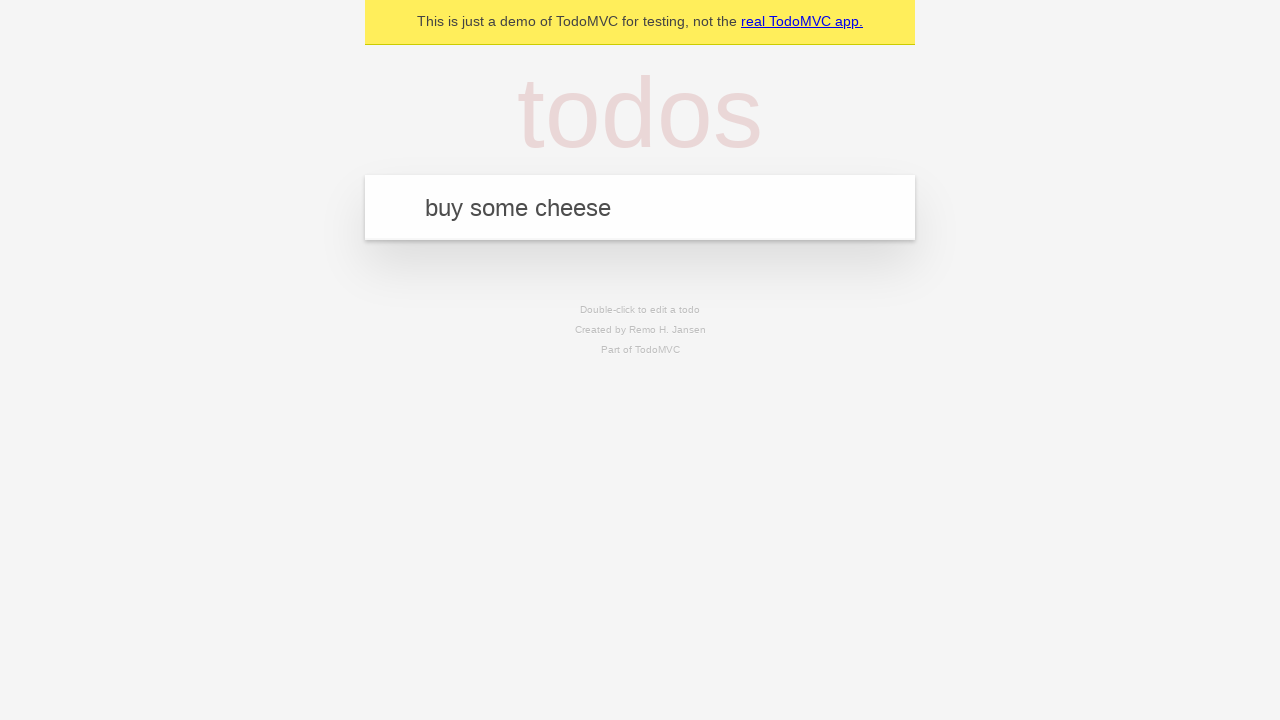

Pressed Enter to create first todo on internal:attr=[placeholder="What needs to be done?"i]
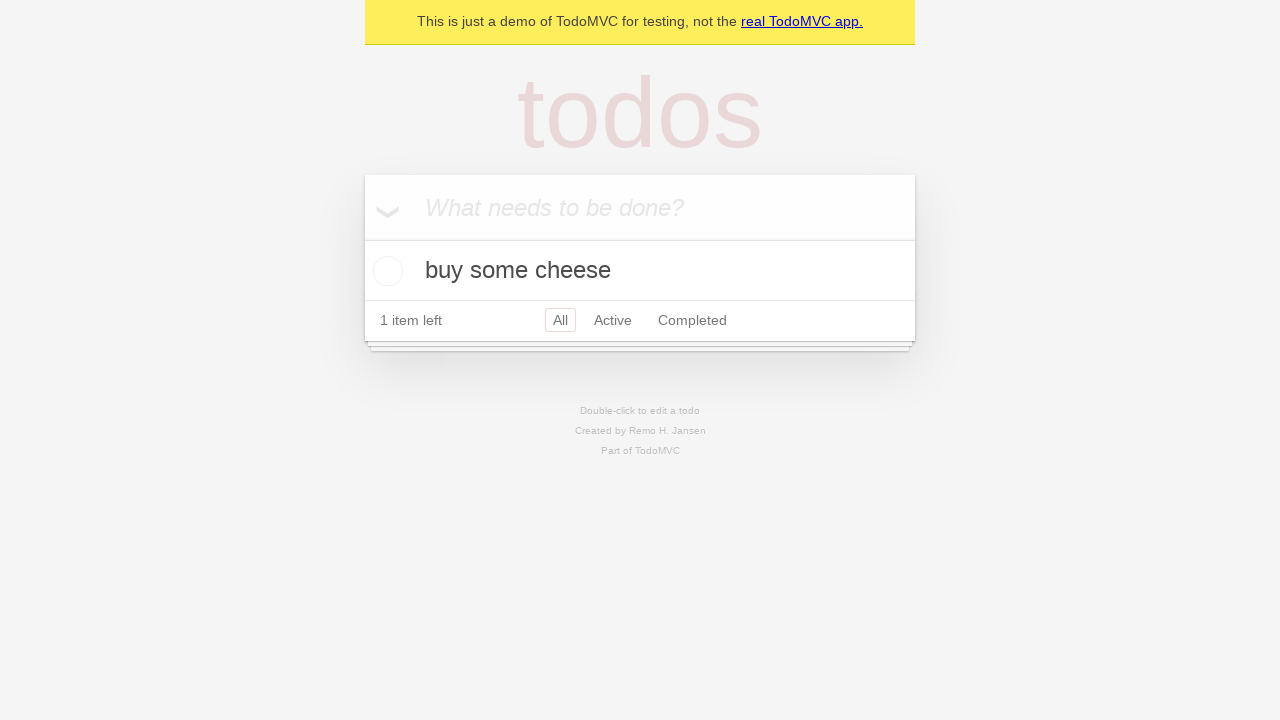

Filled todo input with 'feed the cat' on internal:attr=[placeholder="What needs to be done?"i]
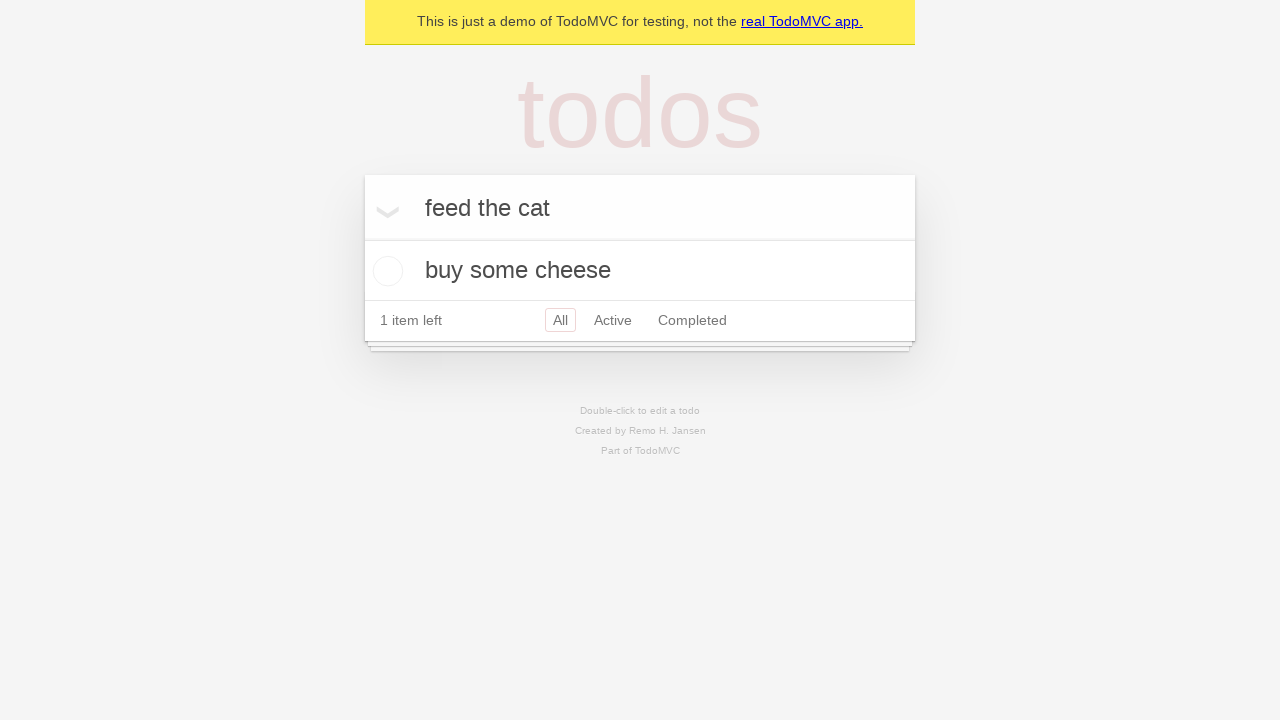

Pressed Enter to create second todo on internal:attr=[placeholder="What needs to be done?"i]
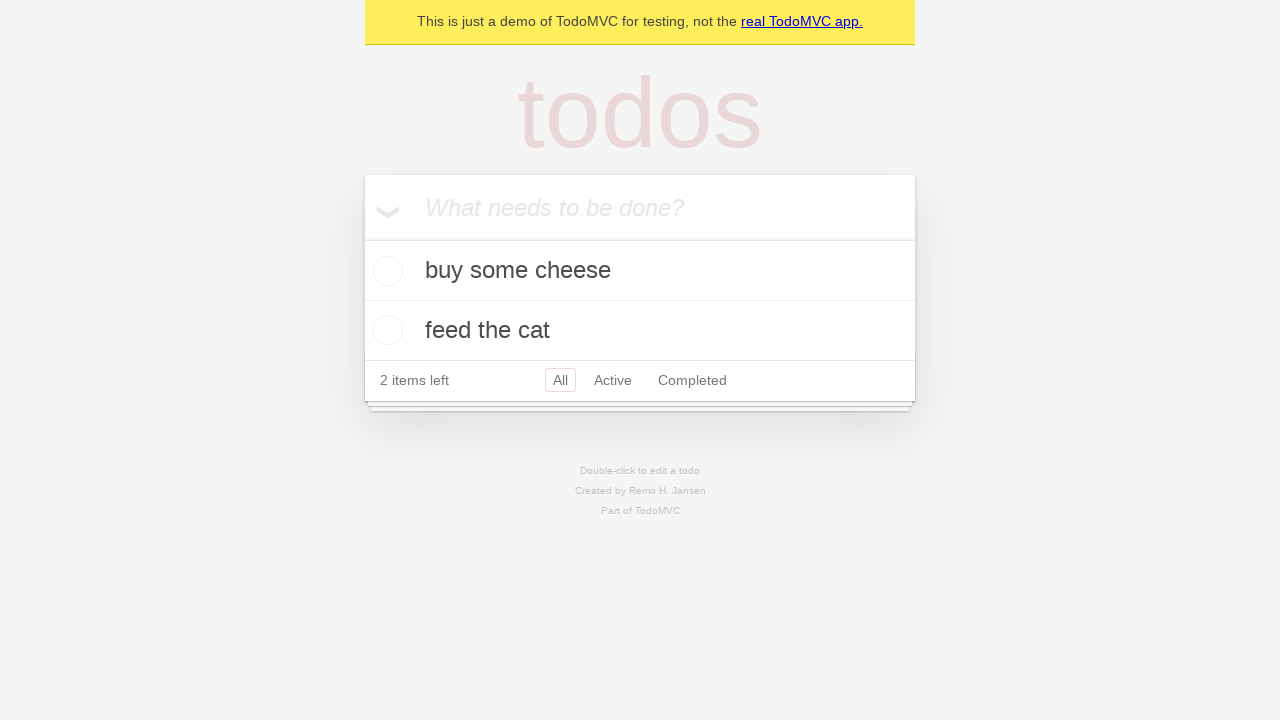

Filled todo input with 'book a doctors appointment' on internal:attr=[placeholder="What needs to be done?"i]
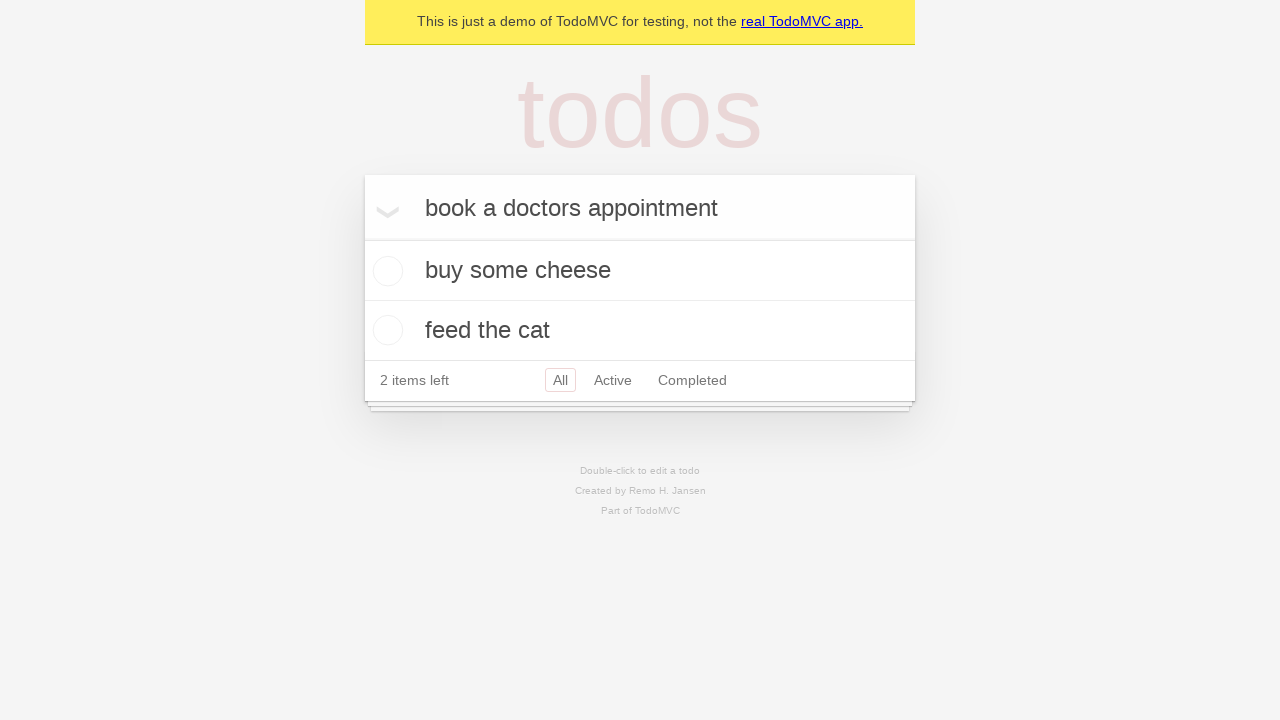

Pressed Enter to create third todo on internal:attr=[placeholder="What needs to be done?"i]
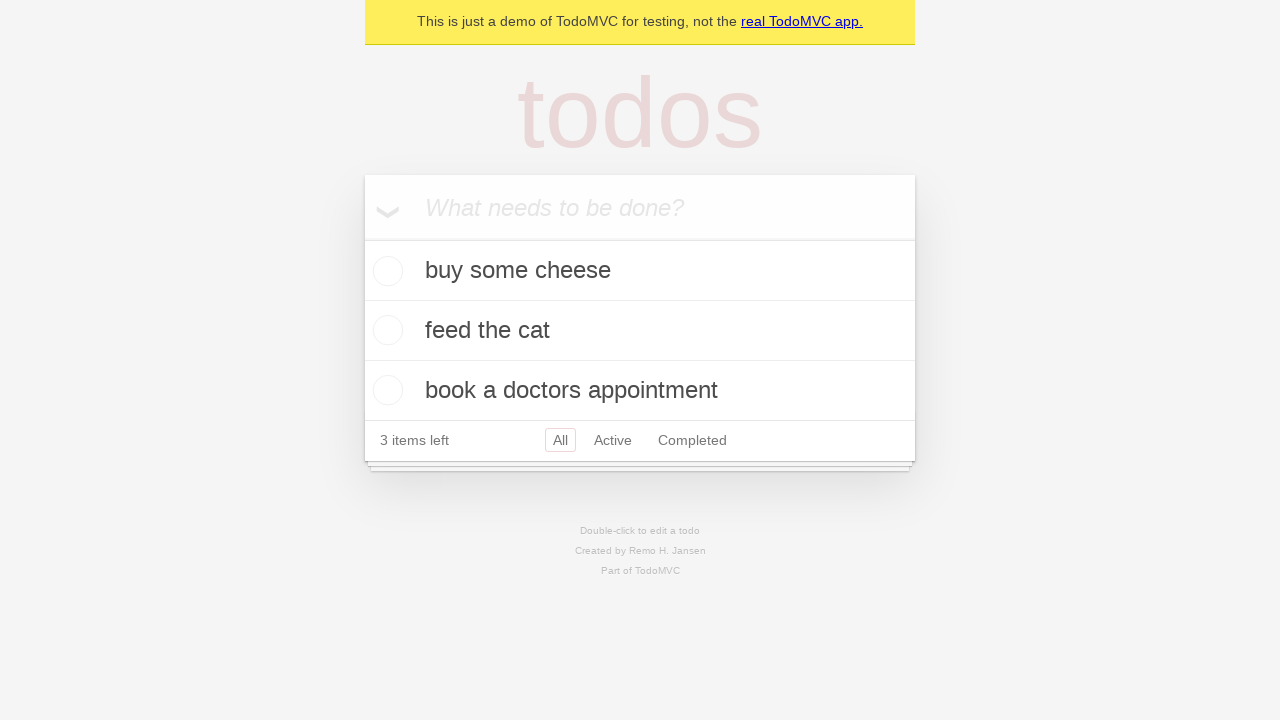

Double-clicked second todo to enter edit mode at (640, 331) on internal:testid=[data-testid="todo-item"s] >> nth=1
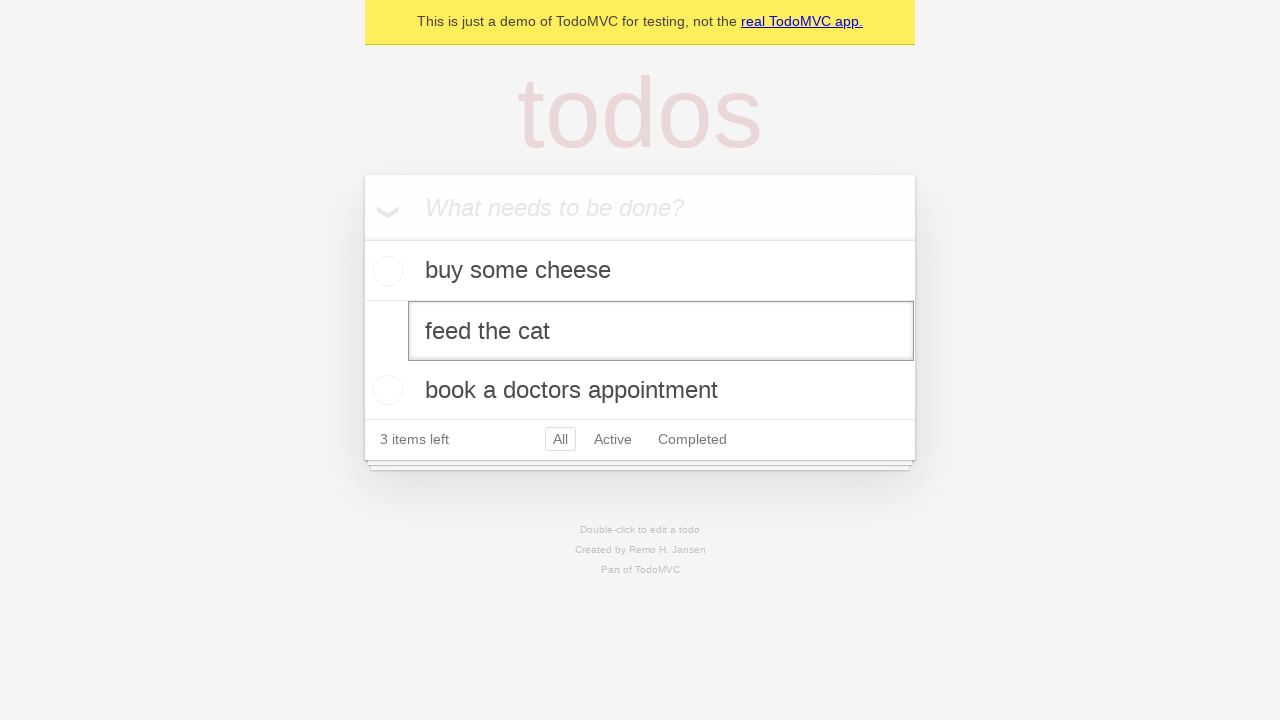

Filled edit textbox with 'buy some sausages' on internal:testid=[data-testid="todo-item"s] >> nth=1 >> internal:role=textbox[nam
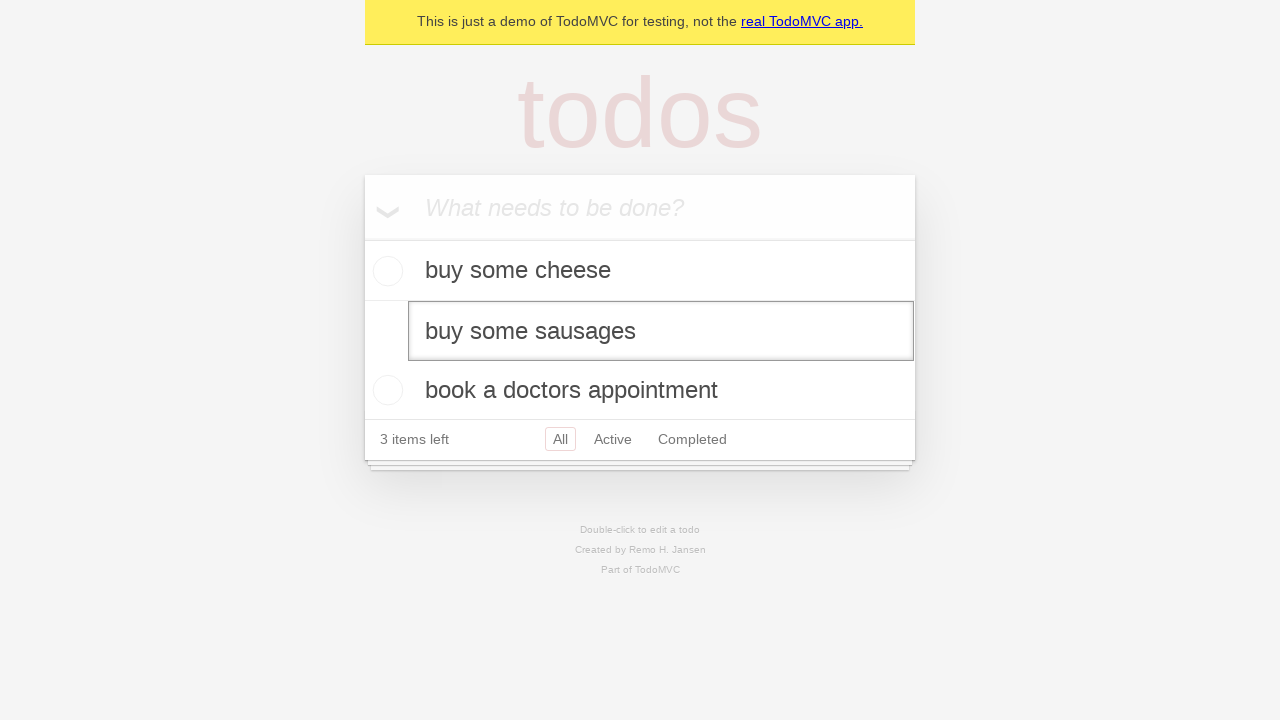

Pressed Escape key to cancel edits on internal:testid=[data-testid="todo-item"s] >> nth=1 >> internal:role=textbox[nam
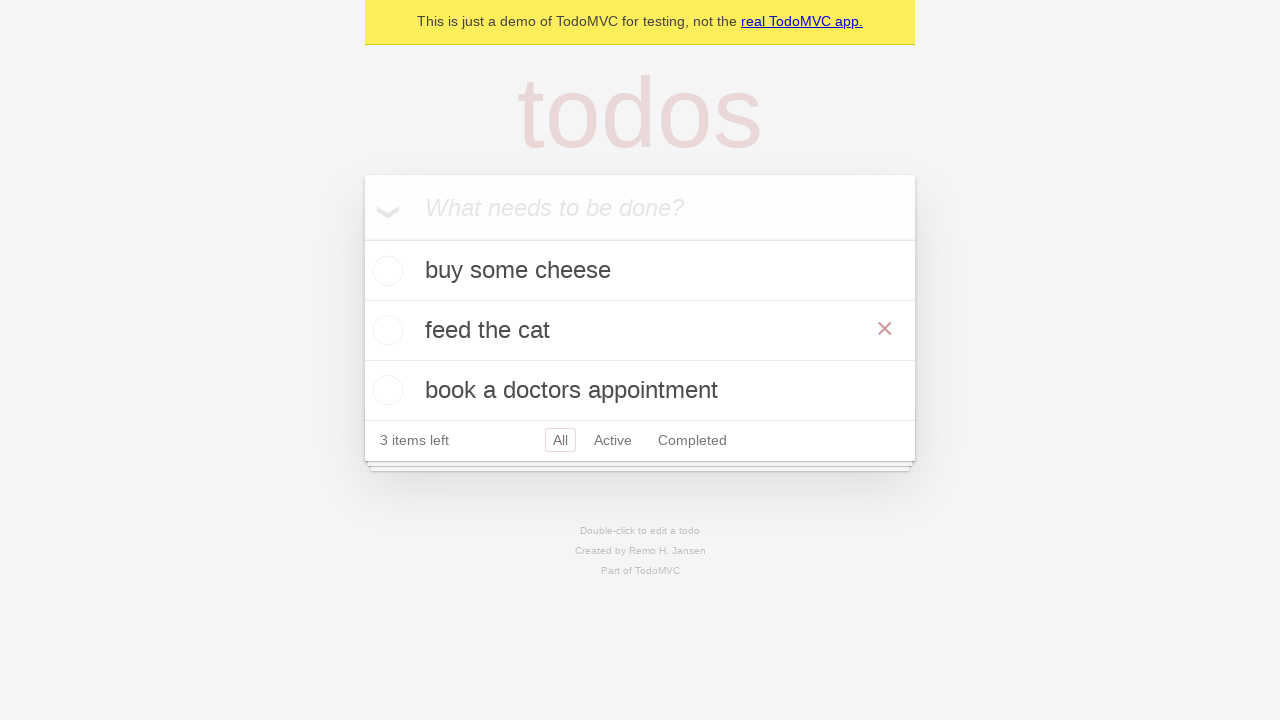

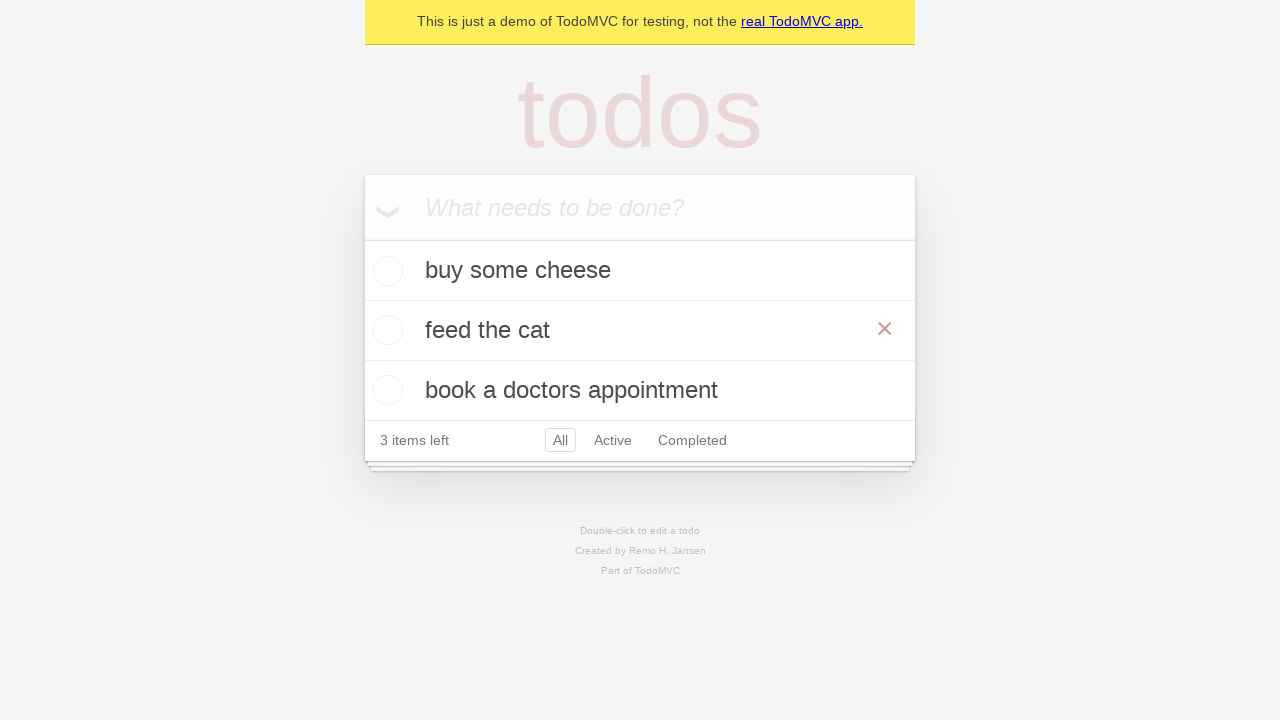